Tests clicking on the "Elemental Selenium" link on the login page and verifies navigation to the external website in a new tab

Starting URL: https://the-internet.herokuapp.com/login

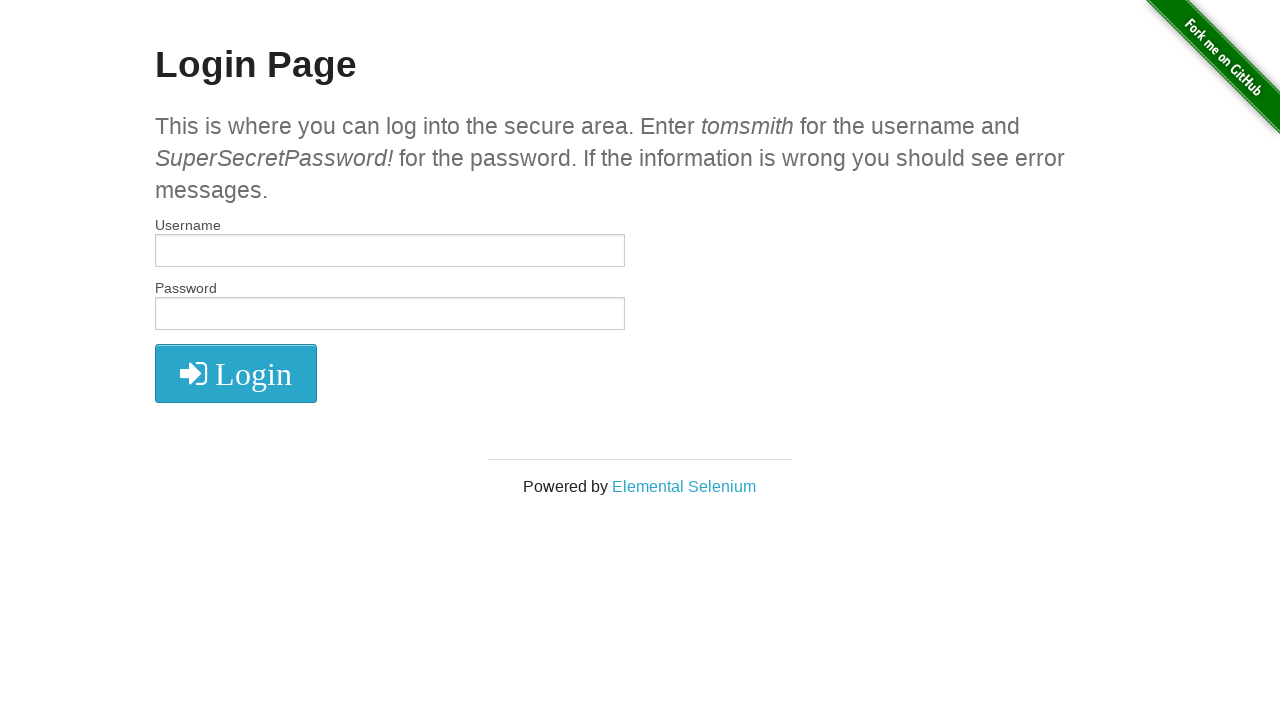

Clicked on 'Elemental Selenium' link at (684, 486) on text=Elemental Selenium
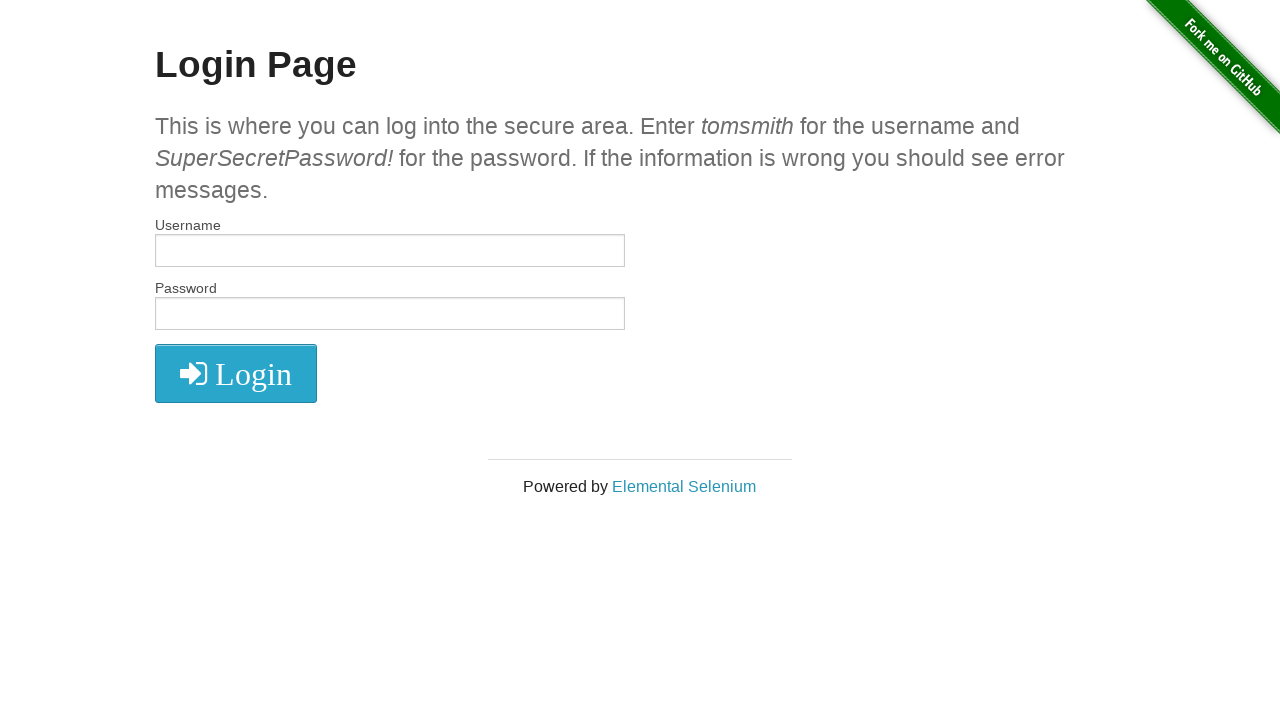

Clicked 'Elemental Selenium' link to open in new tab at (684, 486) on text=Elemental Selenium
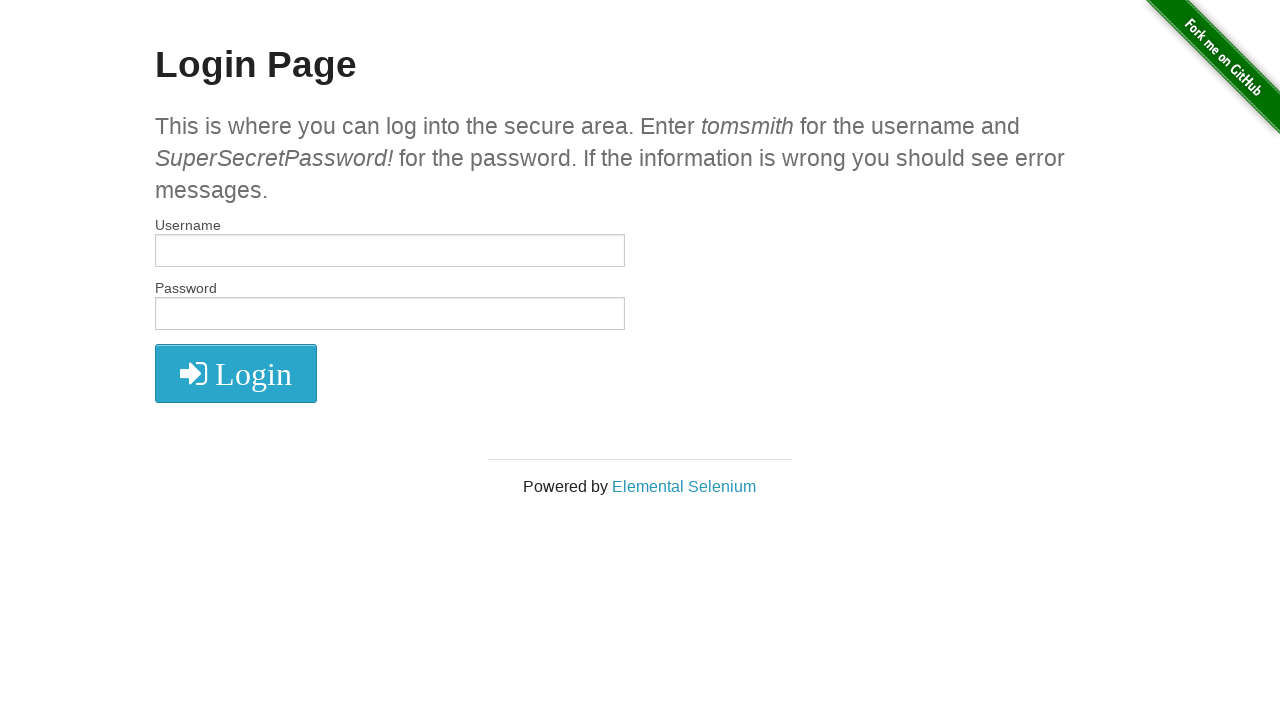

New page opened in separate tab
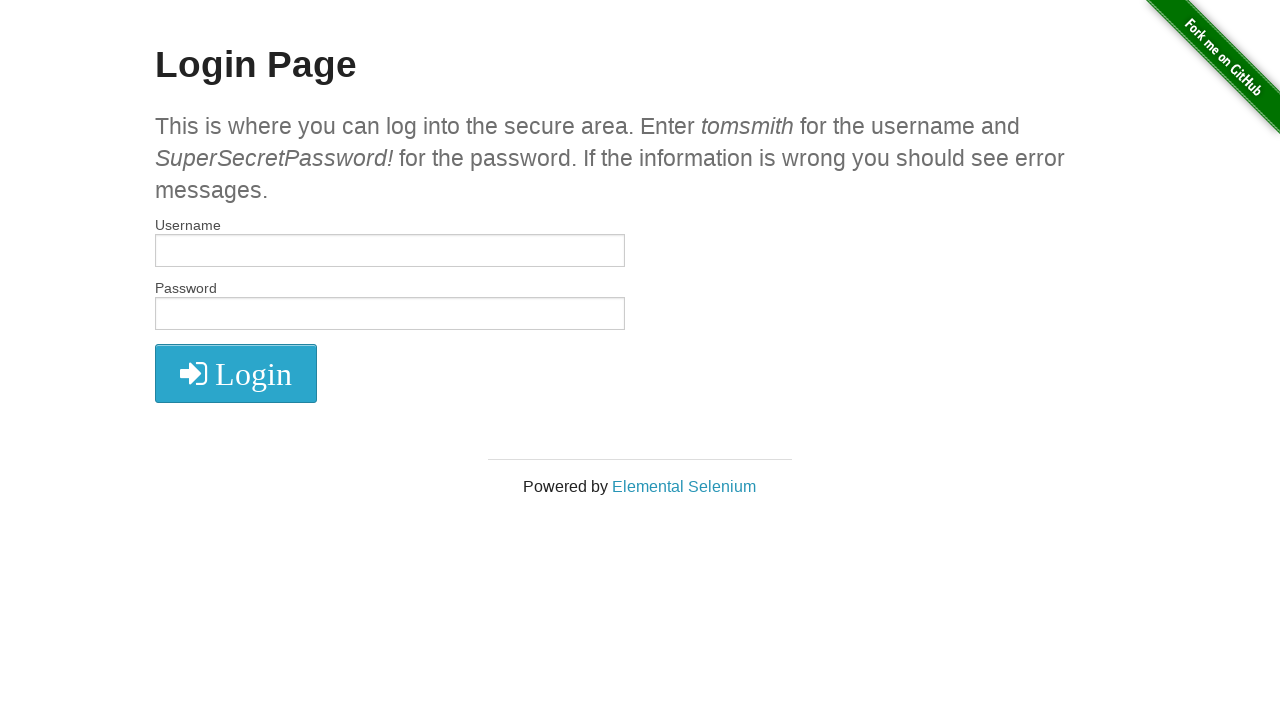

New page finished loading
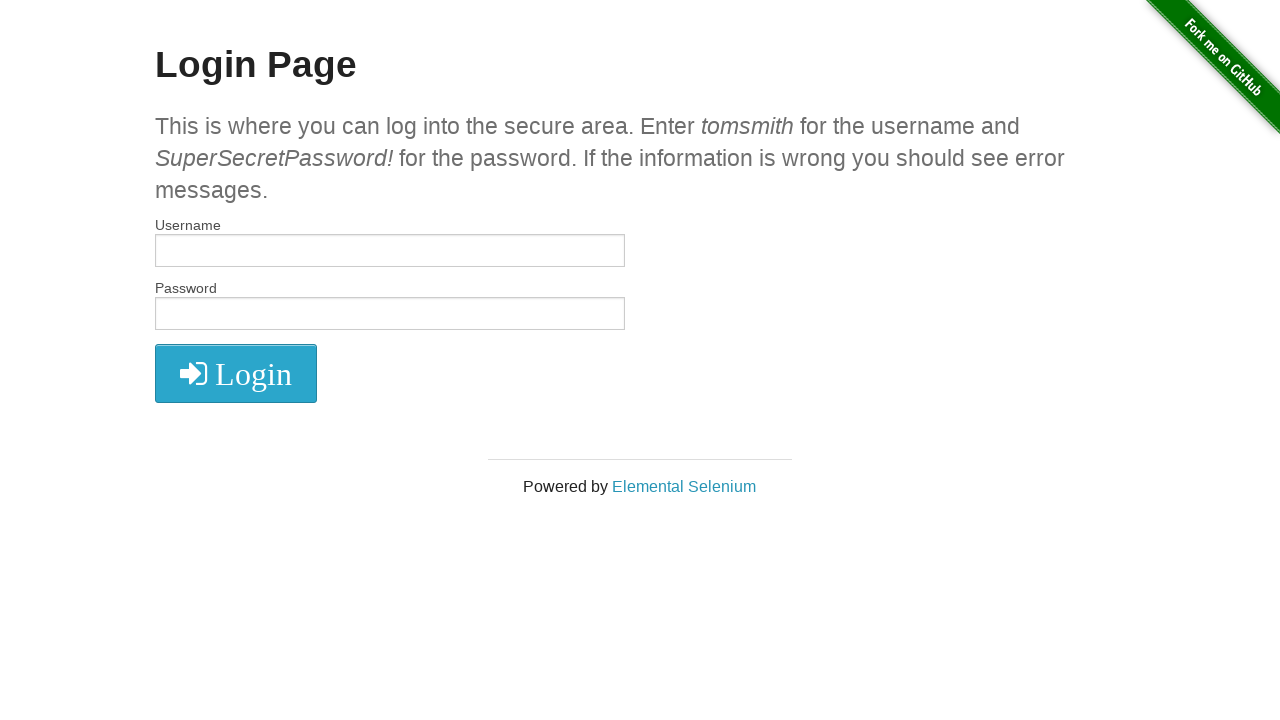

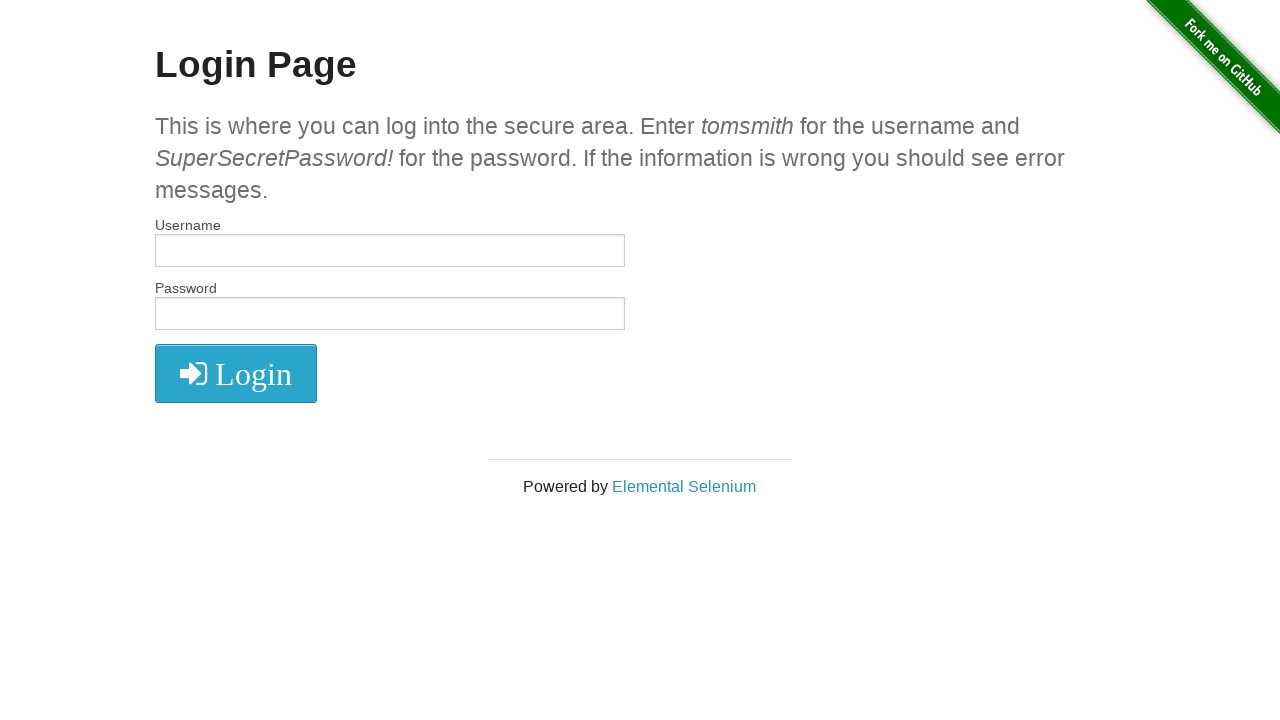